Tests e-commerce cart functionality including adding books to cart, removing and undoing removal, updating quantities, and applying coupons

Starting URL: https://practice.automationtesting.in/

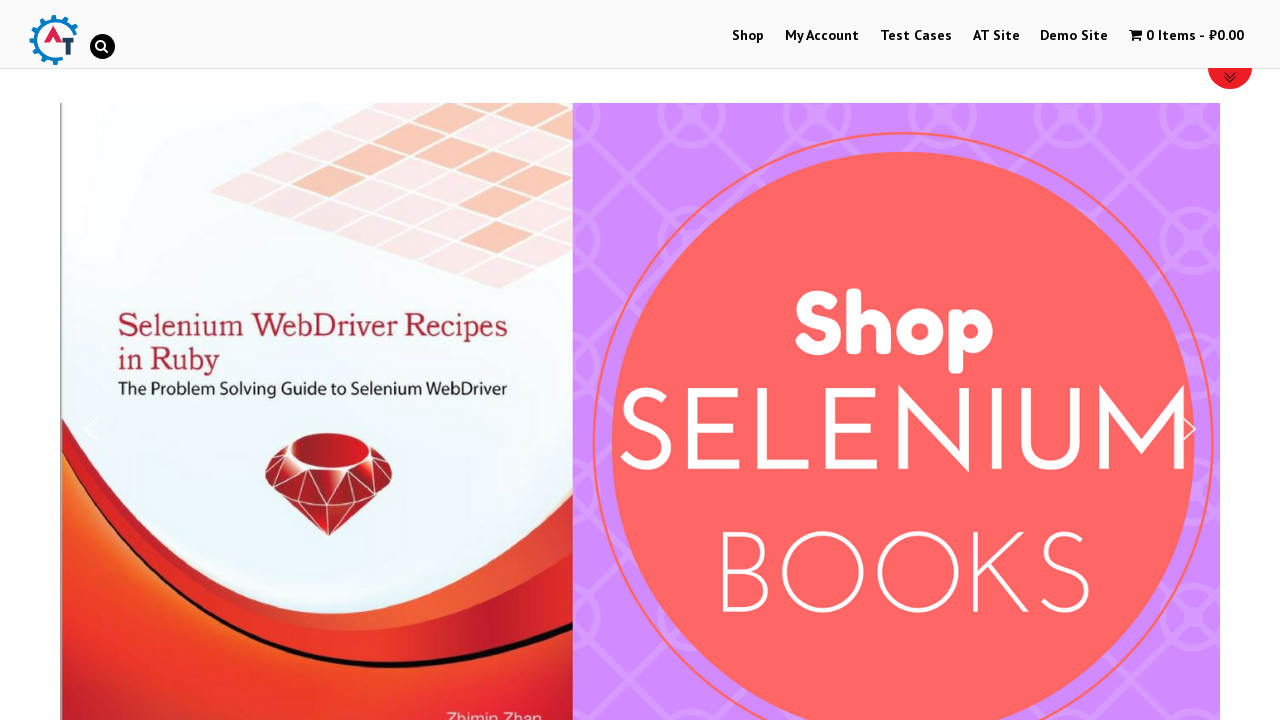

Clicked on Shop tab in navigation menu at (748, 36) on #menu-item-40
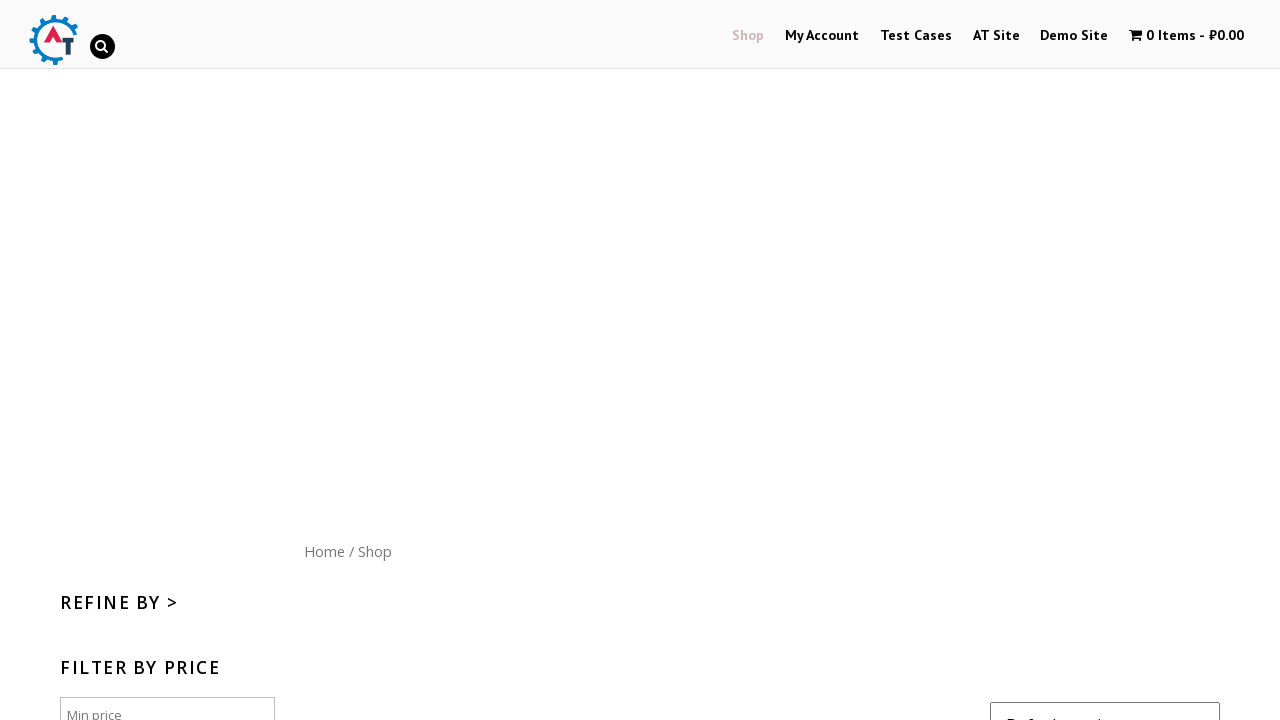

Scrolled down 300 pixels to reveal products
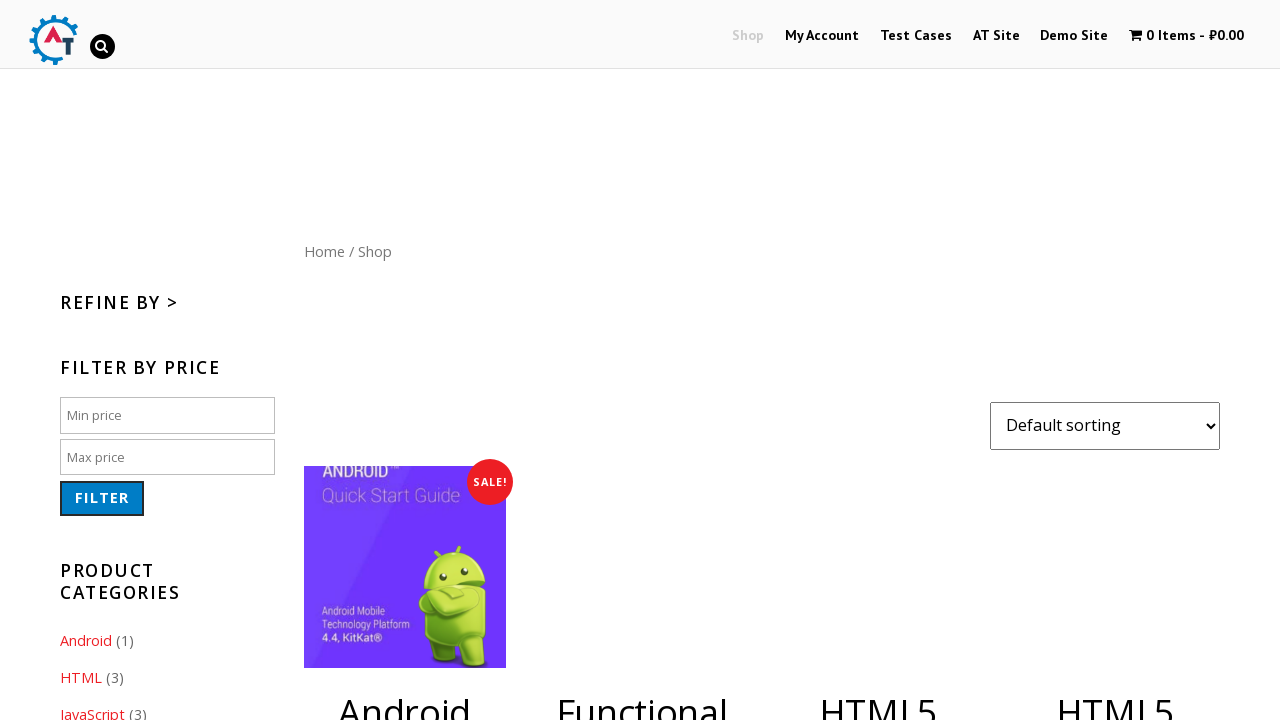

Clicked to add HTML5 WebApp book (product ID 182) to cart at (1115, 361) on [data-product_id='182']
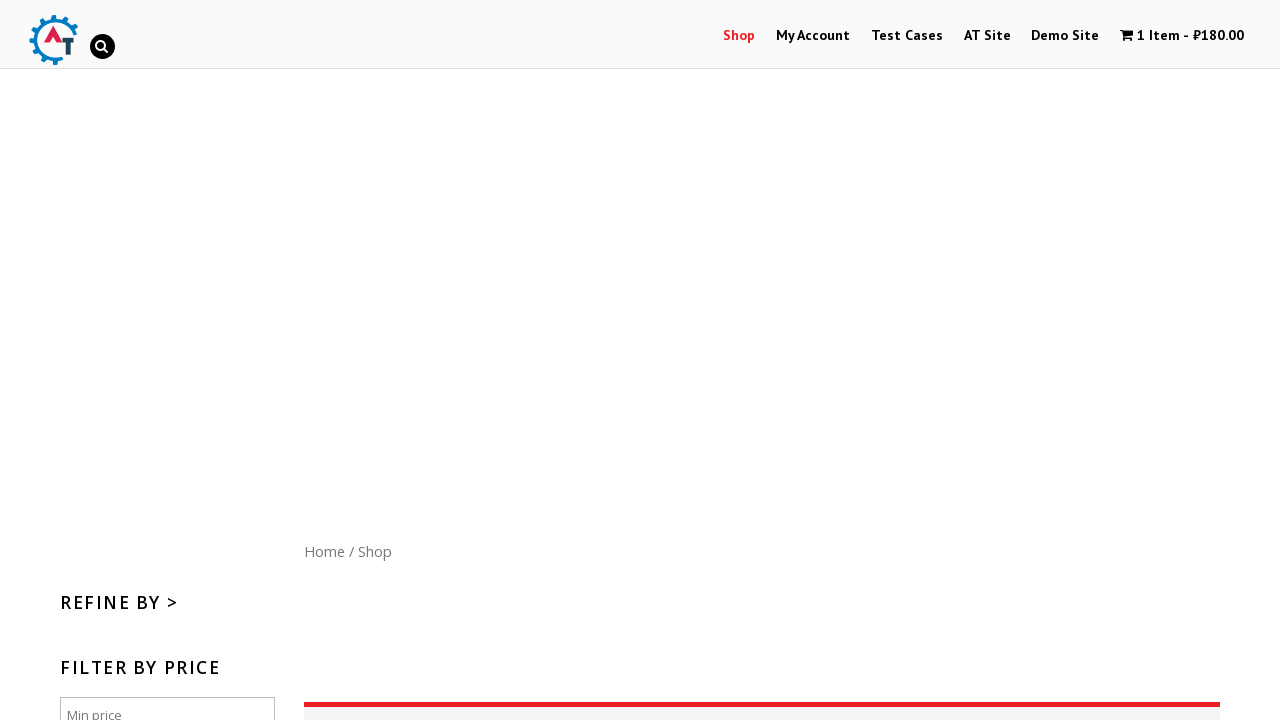

Waited 5 seconds for add-to-cart action to complete
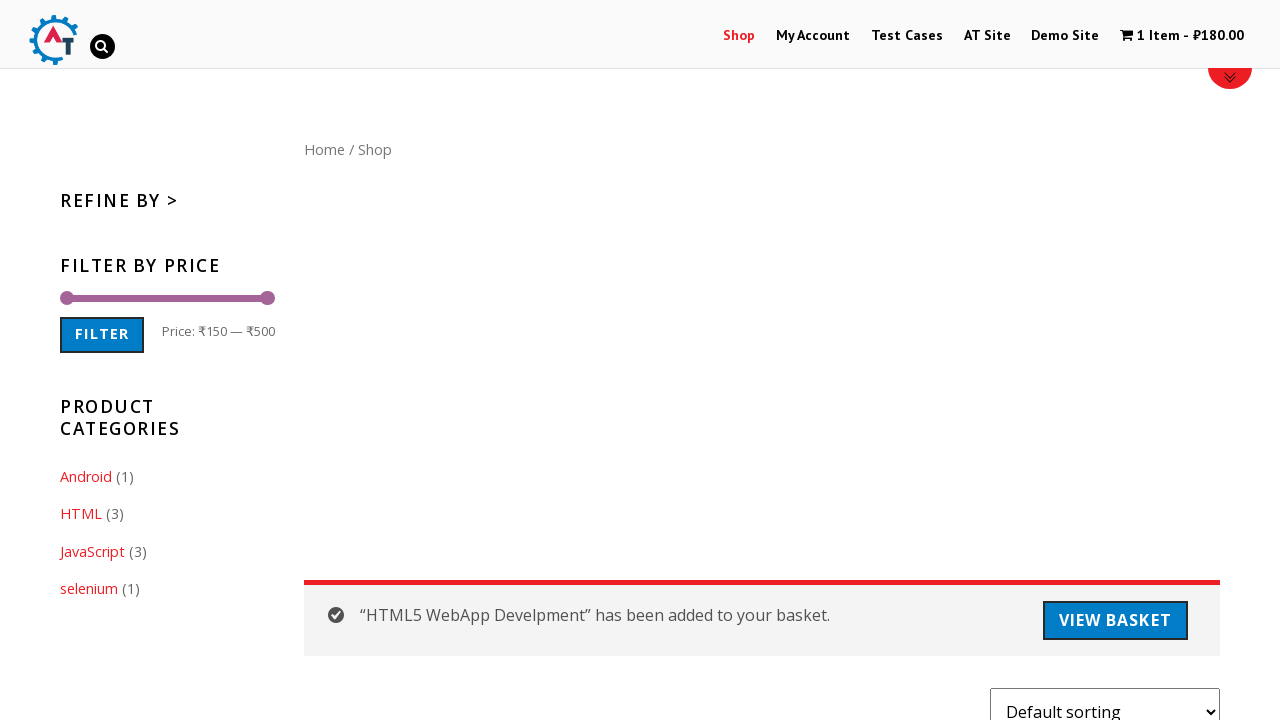

Clicked to add JS Data Structures book (product ID 180) to cart at (878, 361) on [data-product_id='180']
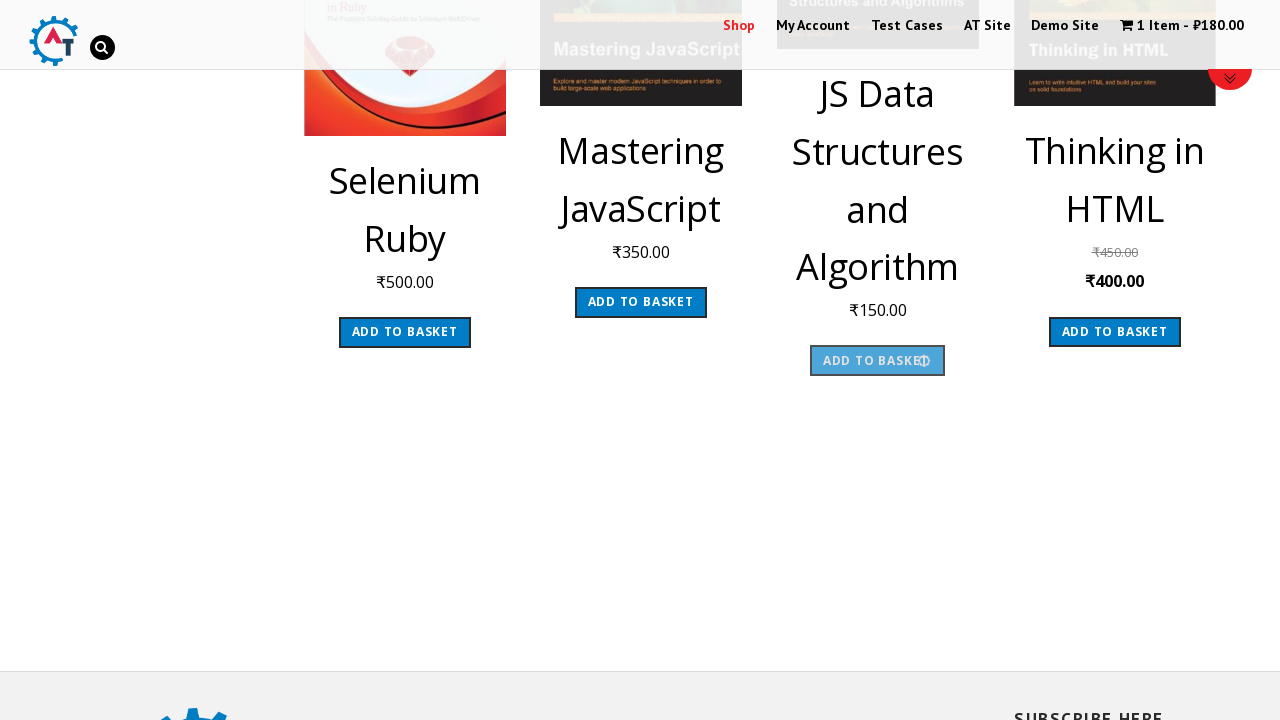

Clicked on cart link to navigate to shopping cart at (1182, 28) on .wpmenucart-contents
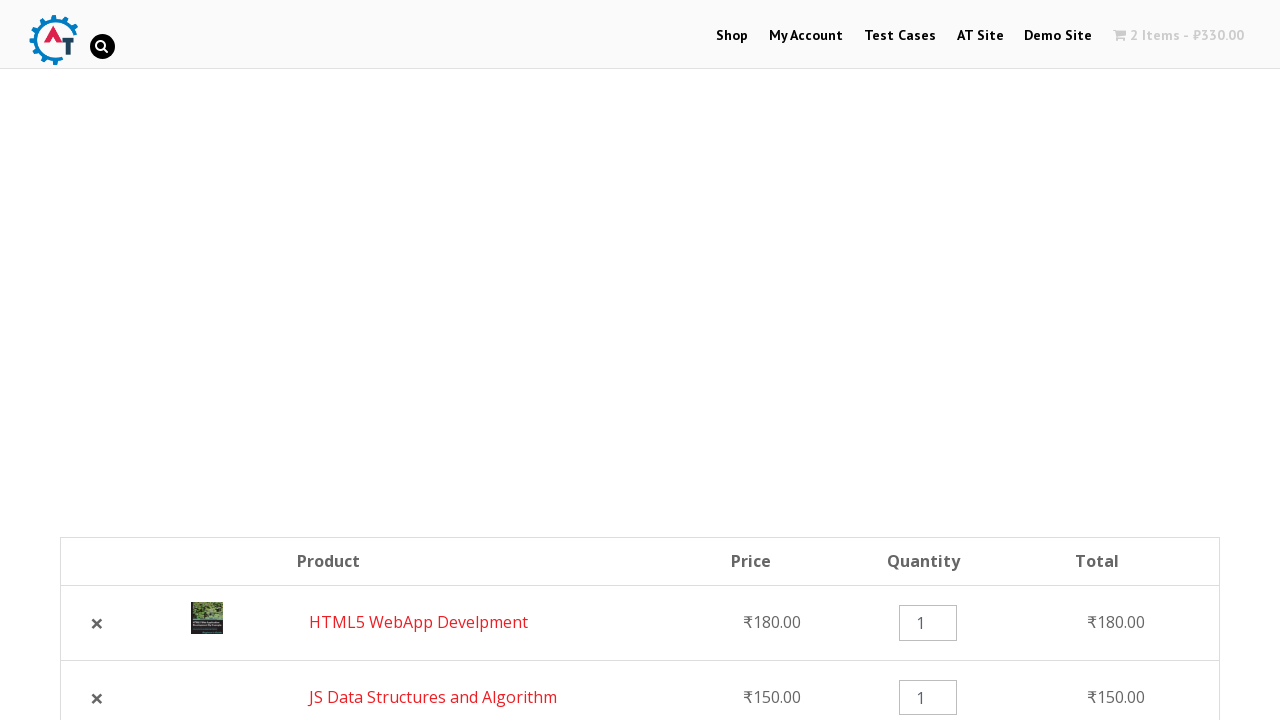

Waited 5 seconds for cart page to fully load
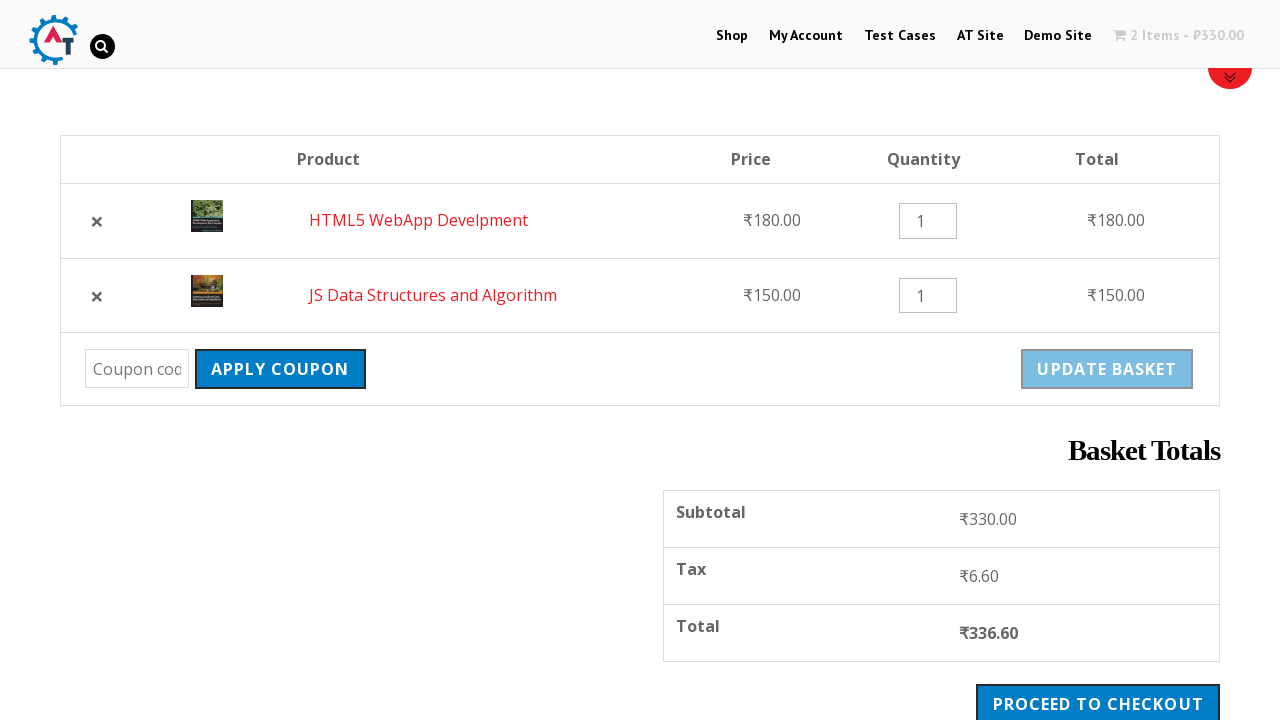

Clicked to remove HTML5 WebApp book (product ID 182) from cart at (97, 221) on [data-product_id='182']
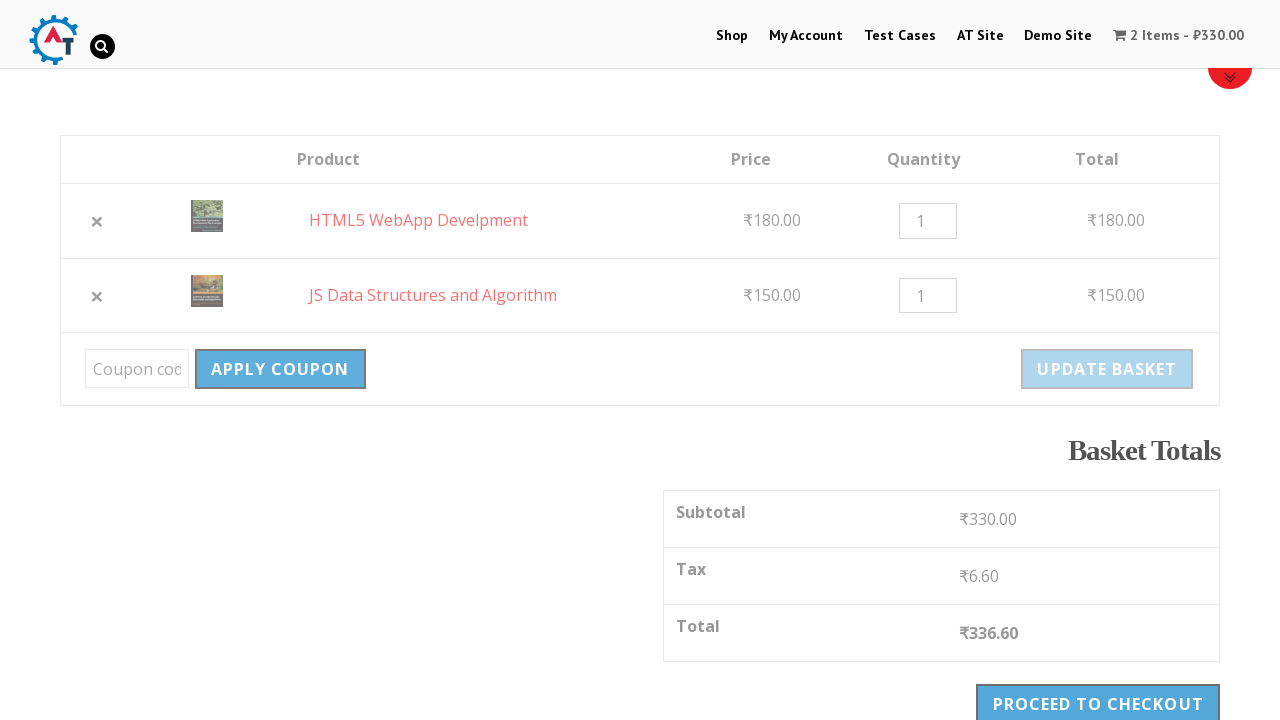

Clicked Undo link to restore the removed book at (436, 170) on text=Undo?
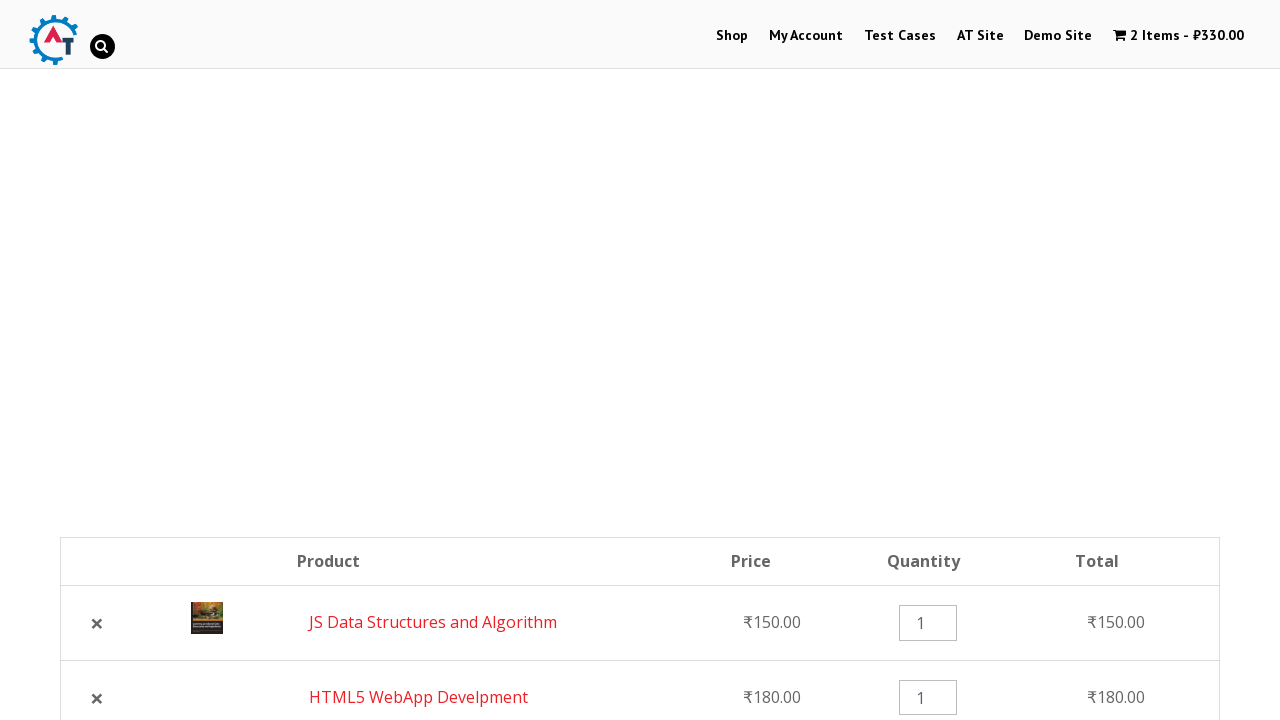

Cleared quantity field for JS Data Structures book on [name='cart[045117b0e0a11a242b9765e79cbf113f][qty]']
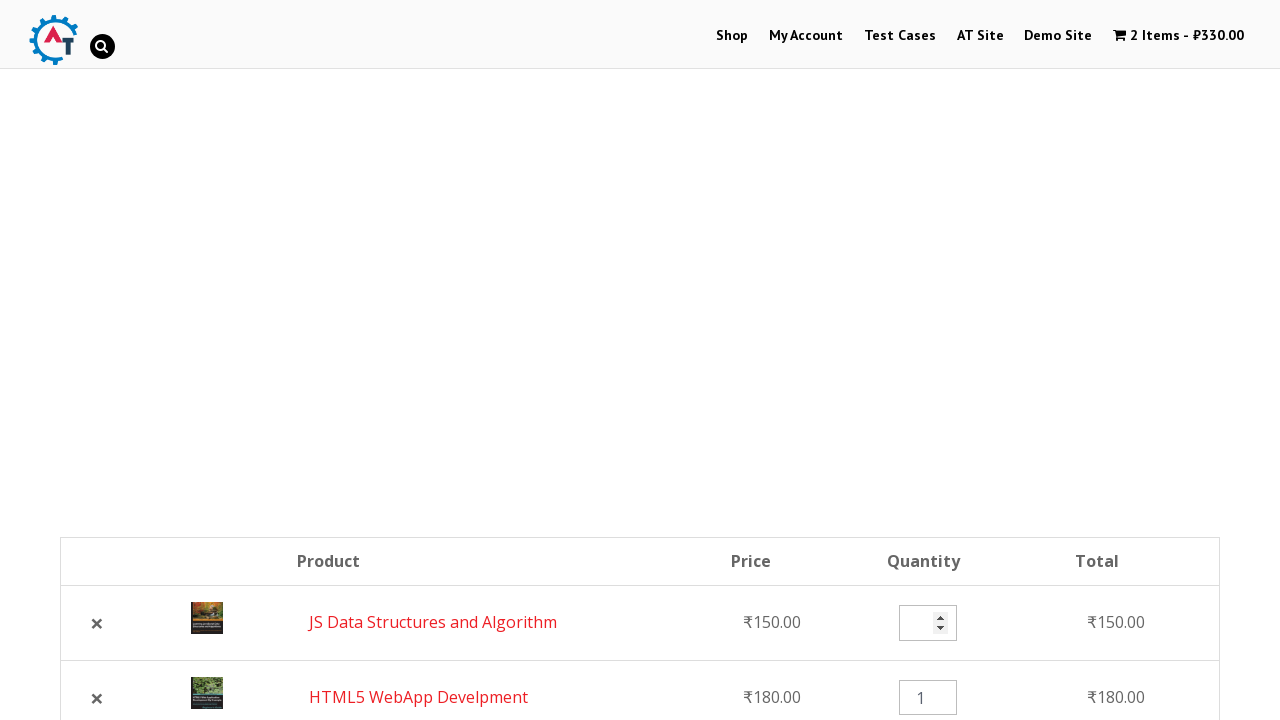

Set quantity to 3 for JS Data Structures book on [name='cart[045117b0e0a11a242b9765e79cbf113f][qty]']
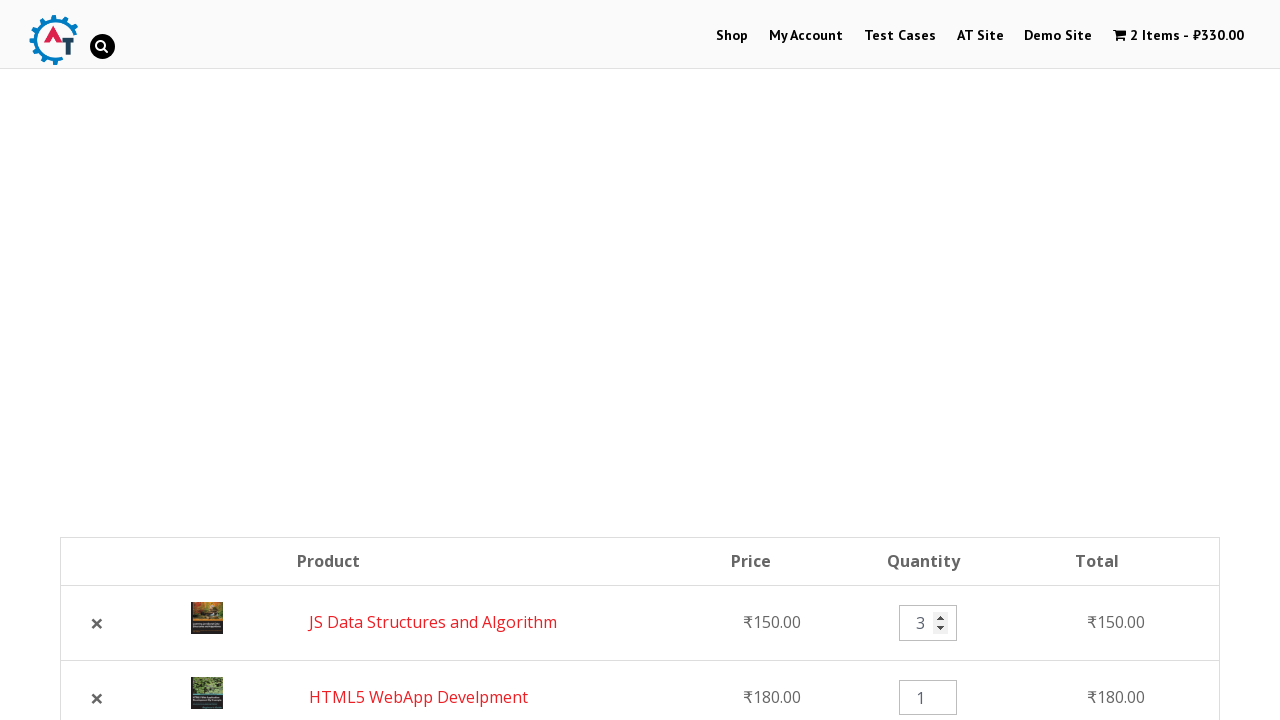

Clicked UPDATE BASKET button to apply quantity change at (1107, 360) on [name='update_cart']
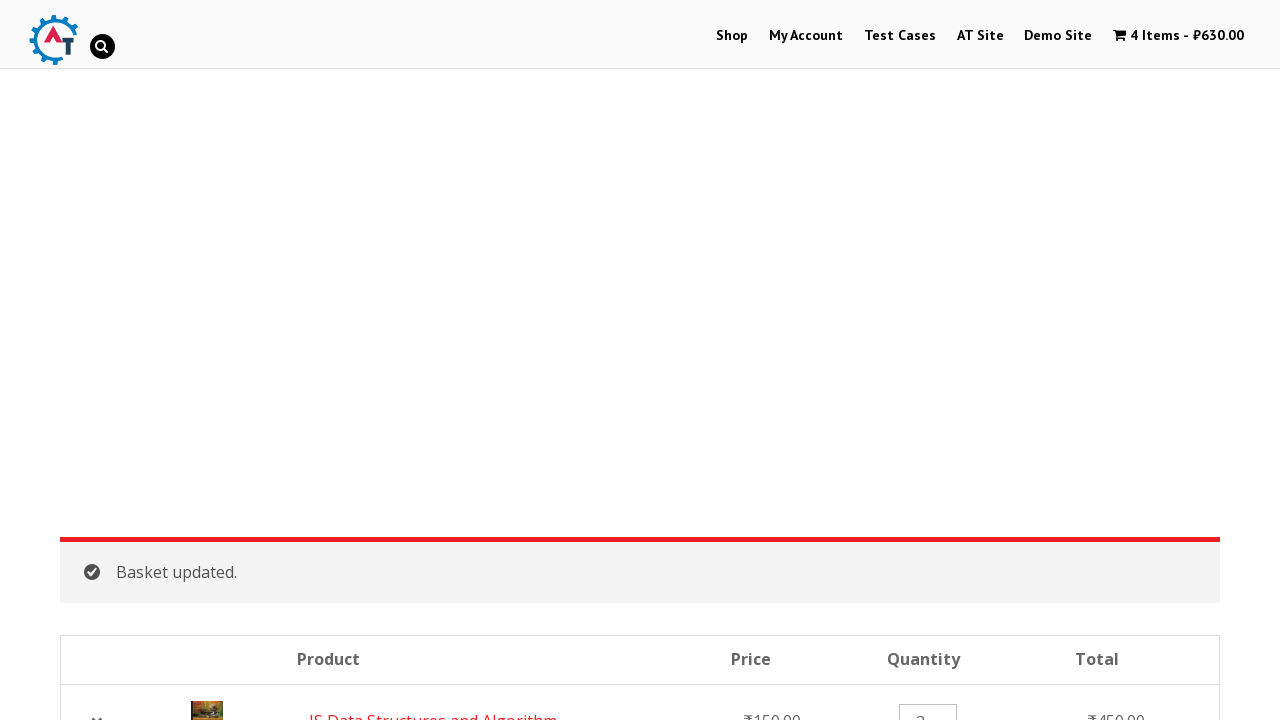

Retrieved quantity value from cart field
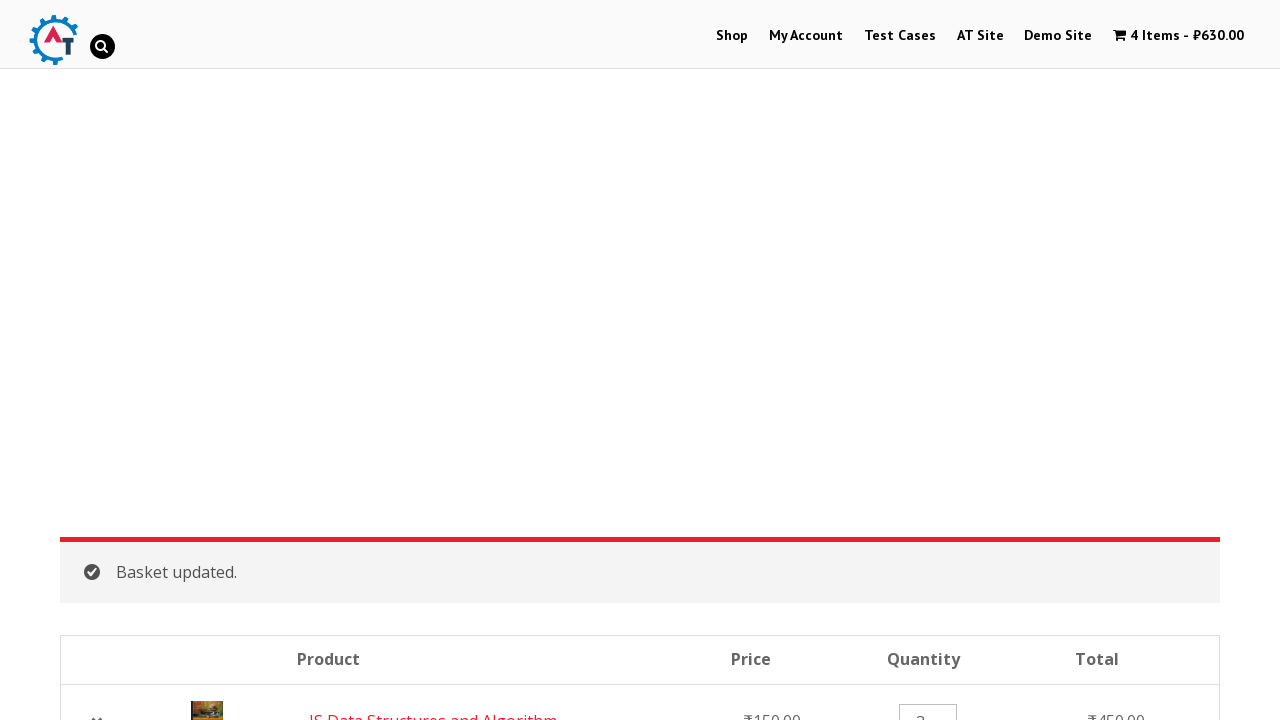

Asserted that quantity value equals 3
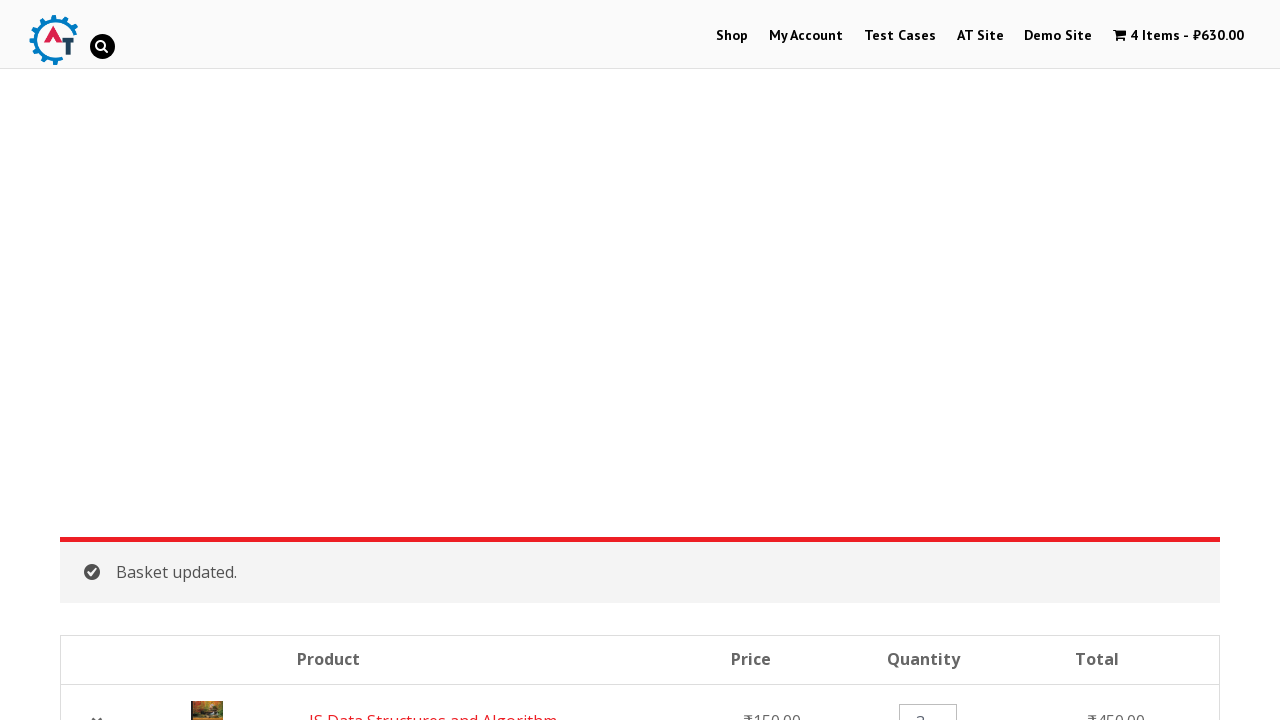

Waited 5 seconds before applying coupon
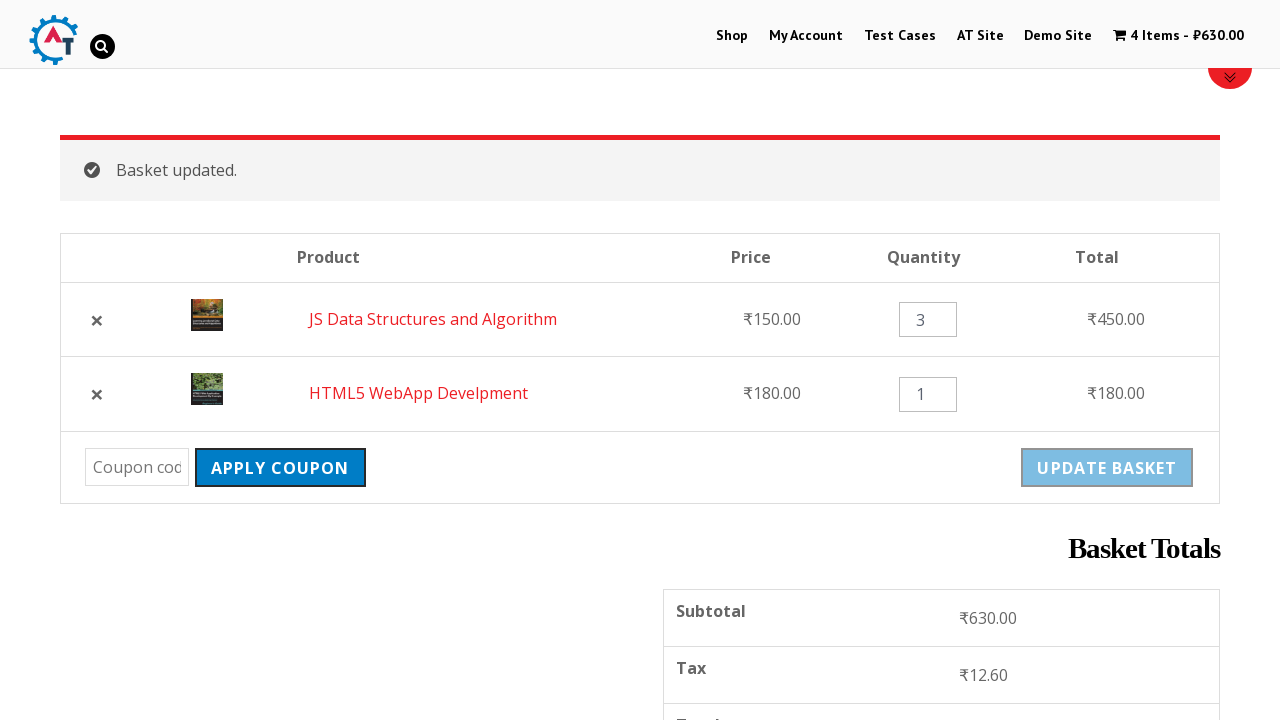

Clicked APPLY COUPON button at (280, 468) on div.coupon > input.button
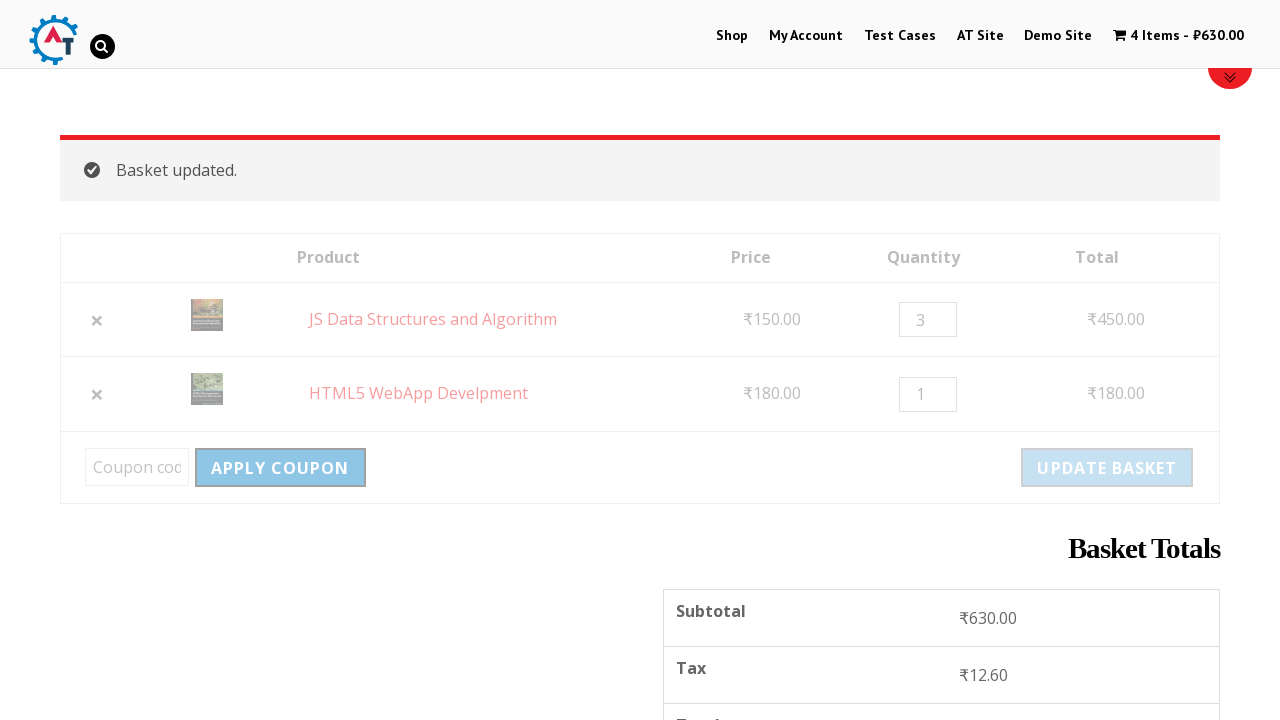

Verified error message appeared requesting a coupon code
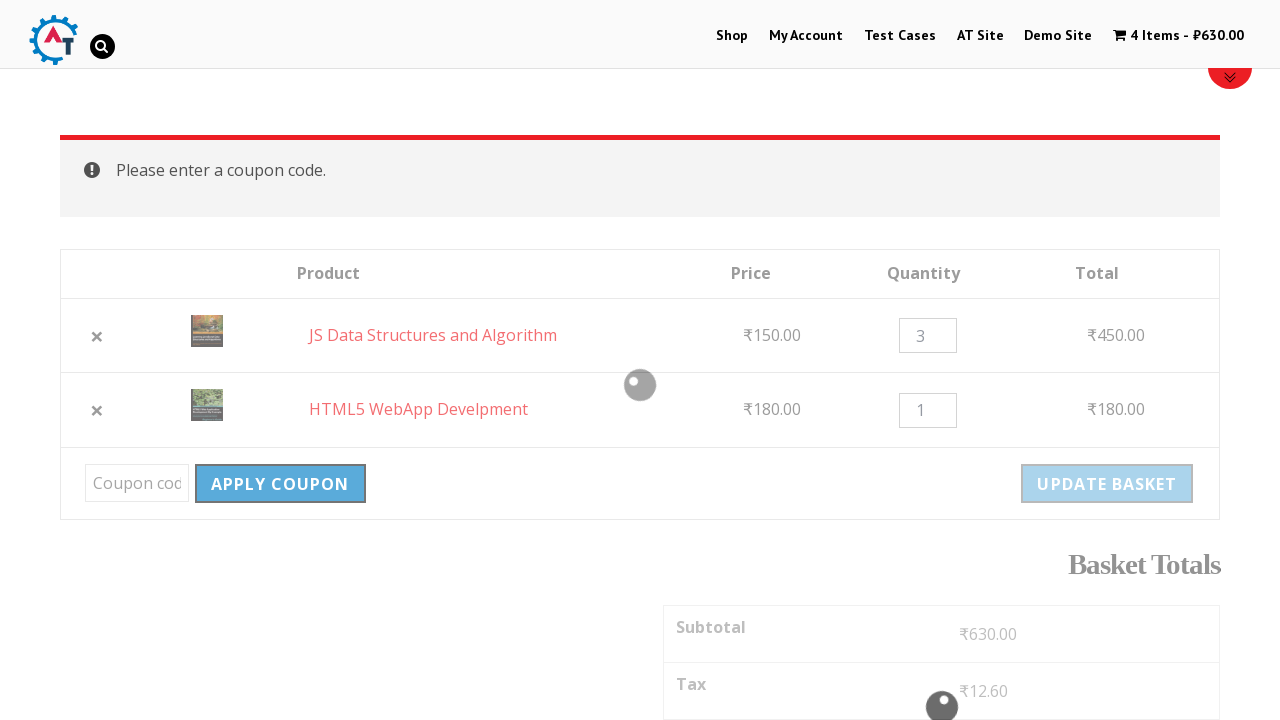

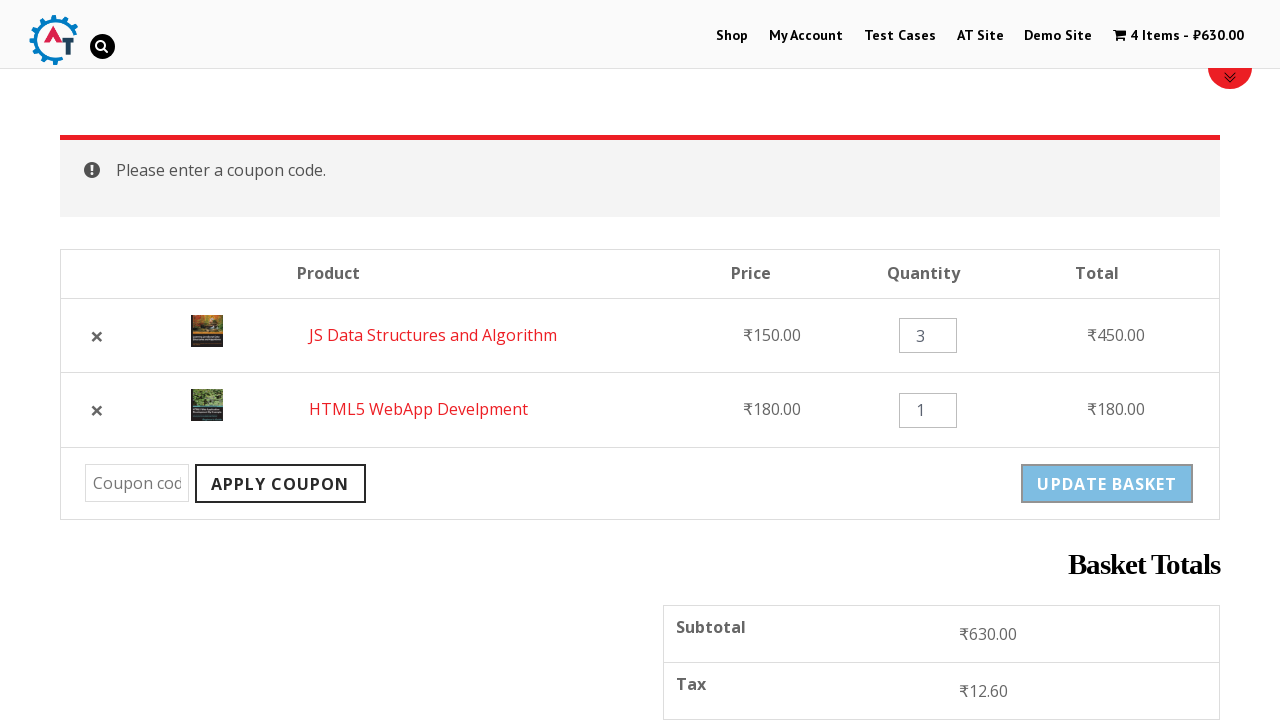